Navigates to the contributing to Nuxt blog post and verifies the page title contains "Daniel Roe"

Starting URL: https://roe.dev/blog/contributing-to-nuxt

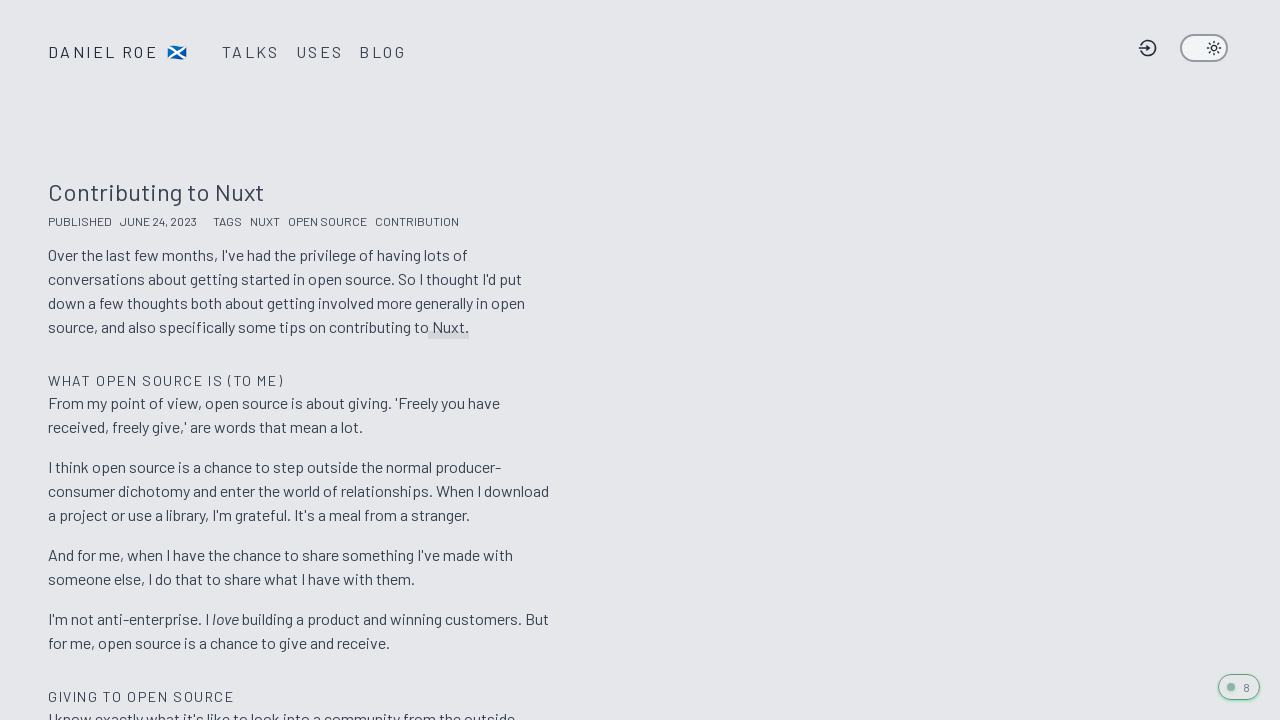

Navigated to /blog/contributing-to-nuxt
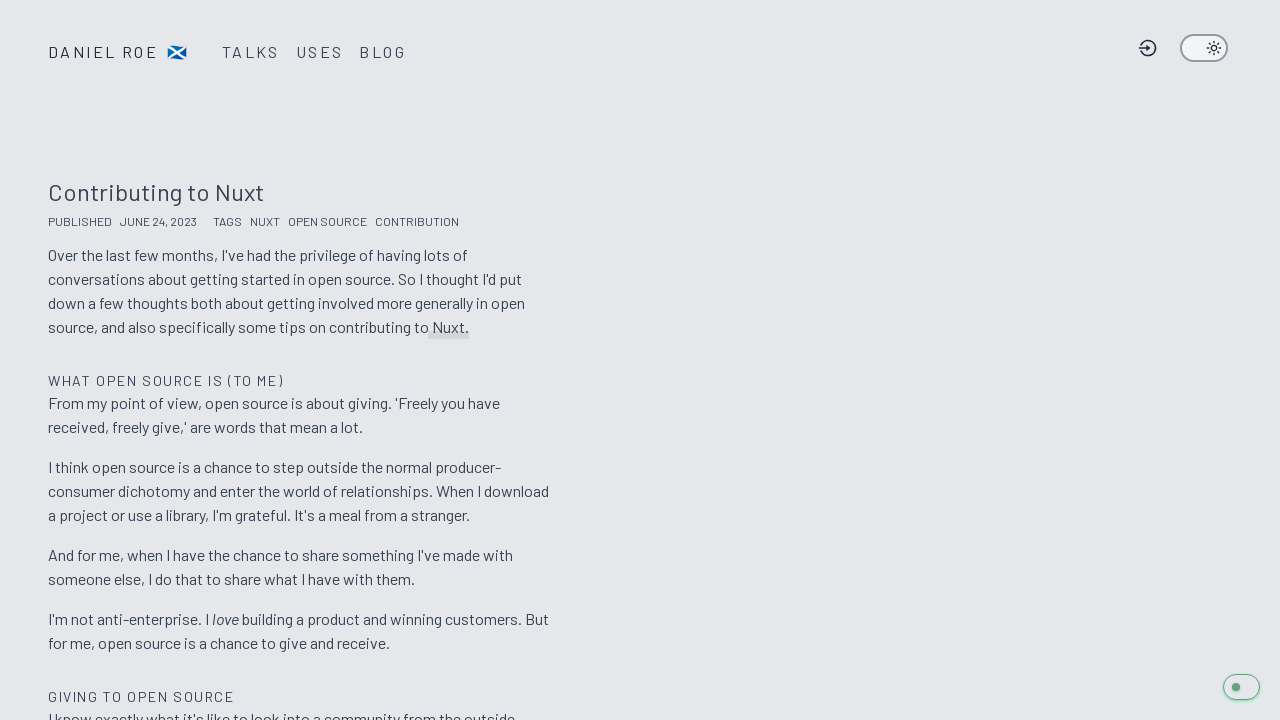

Located page title element
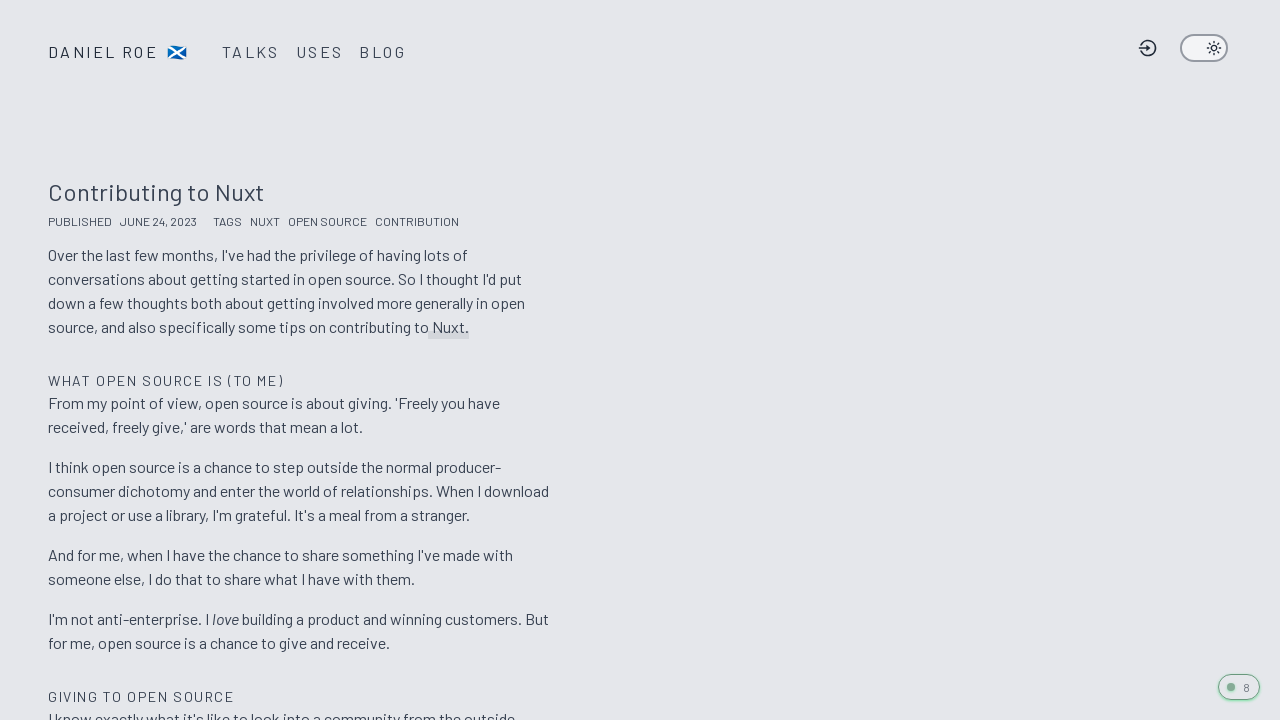

Verified page title contains 'Daniel Roe'
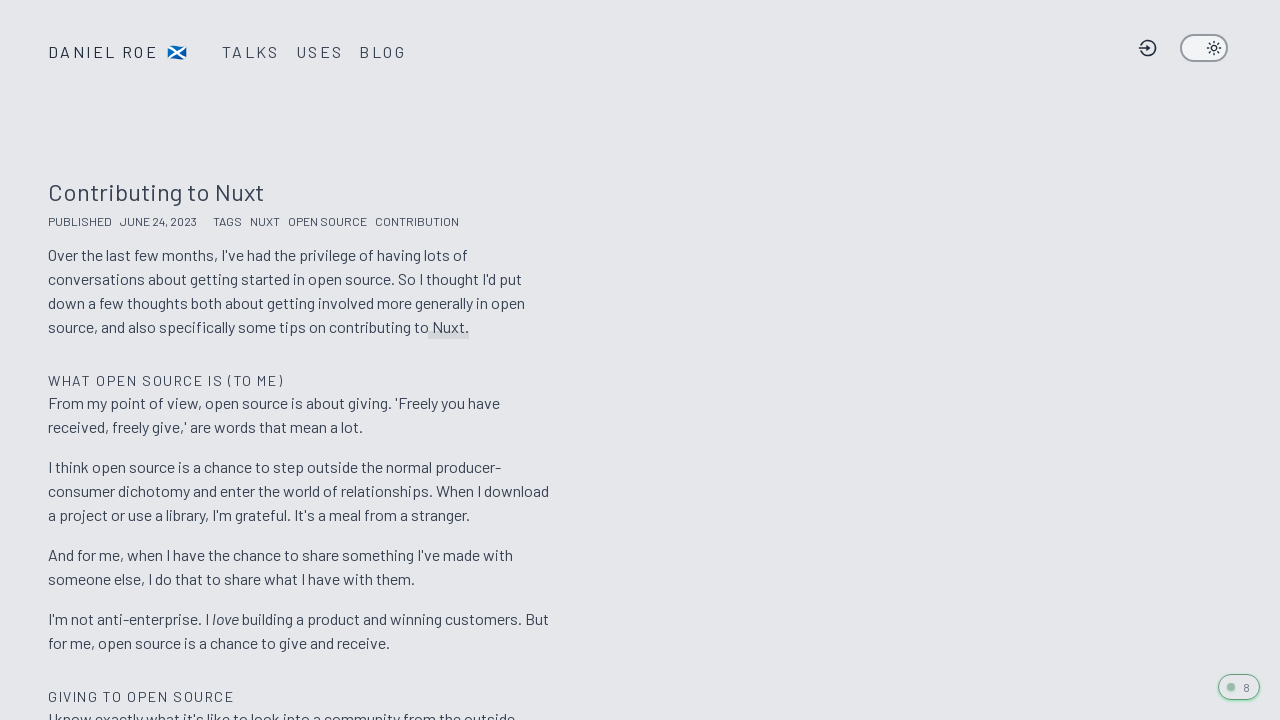

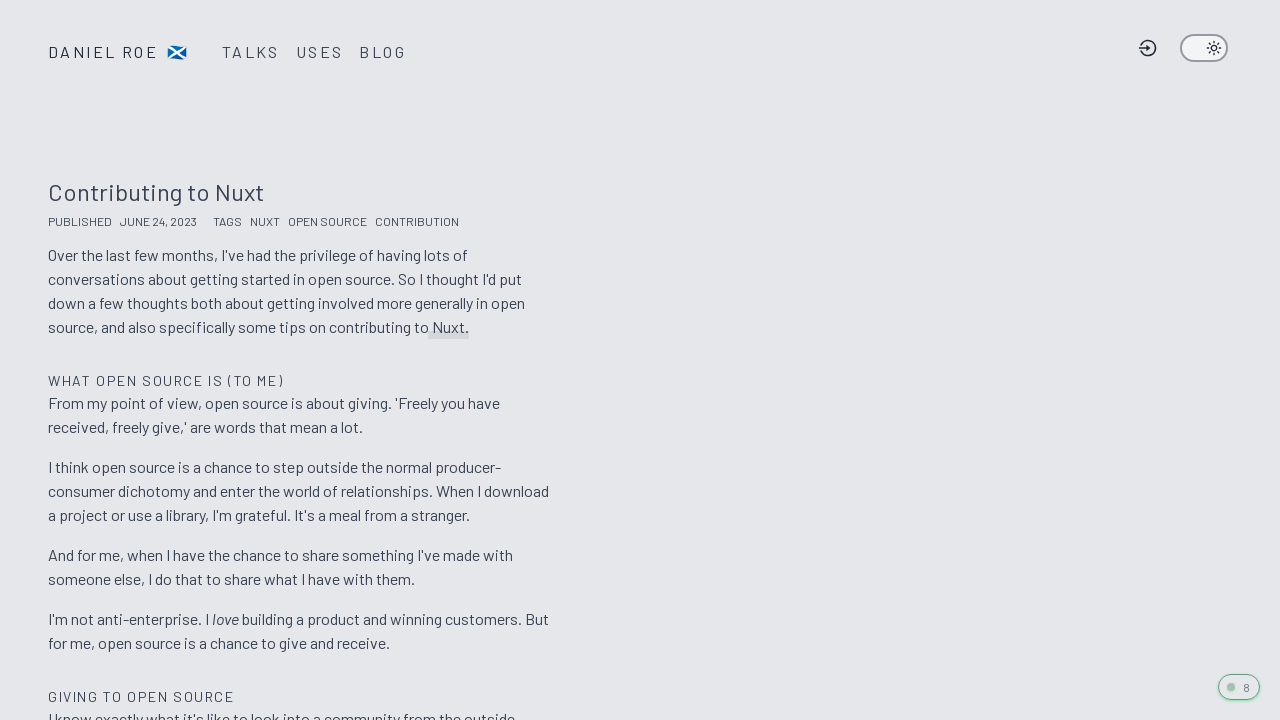